Tests clearing the complete state of all items by checking and then unchecking the toggle all checkbox

Starting URL: https://demo.playwright.dev/todomvc

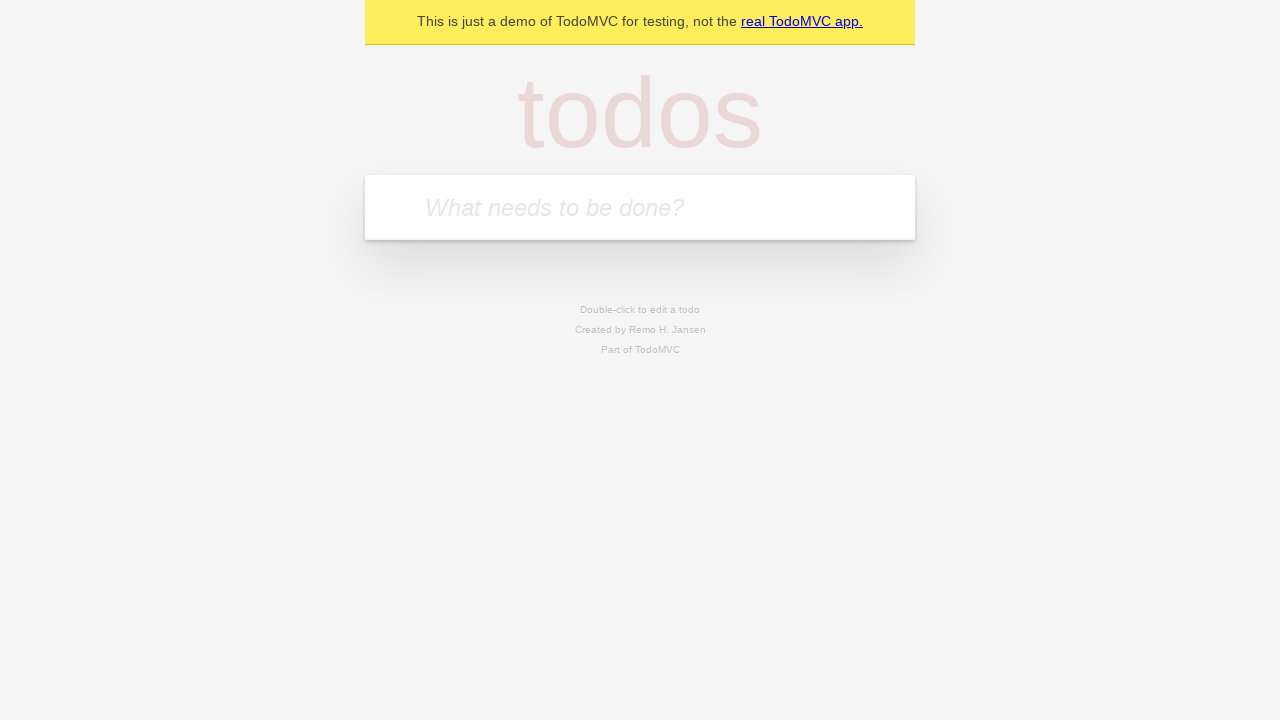

Filled todo input with 'buy some cheese' on internal:attr=[placeholder="What needs to be done?"i]
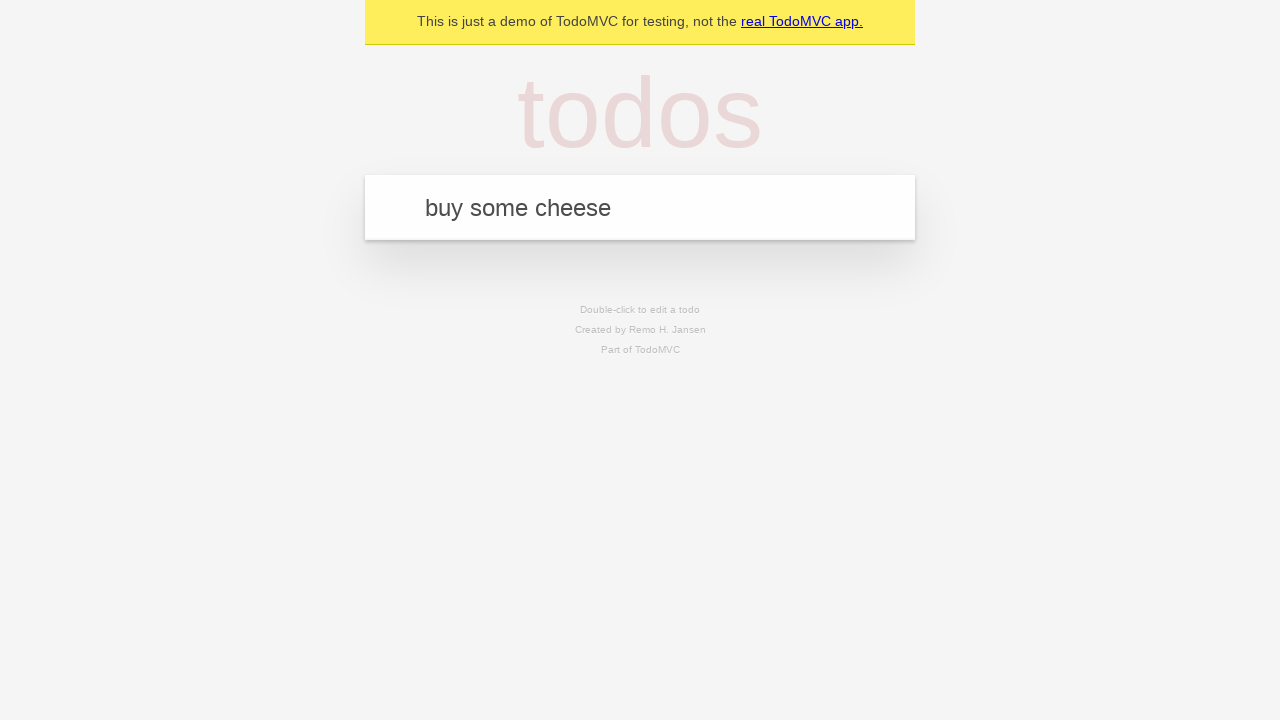

Pressed Enter to create first todo on internal:attr=[placeholder="What needs to be done?"i]
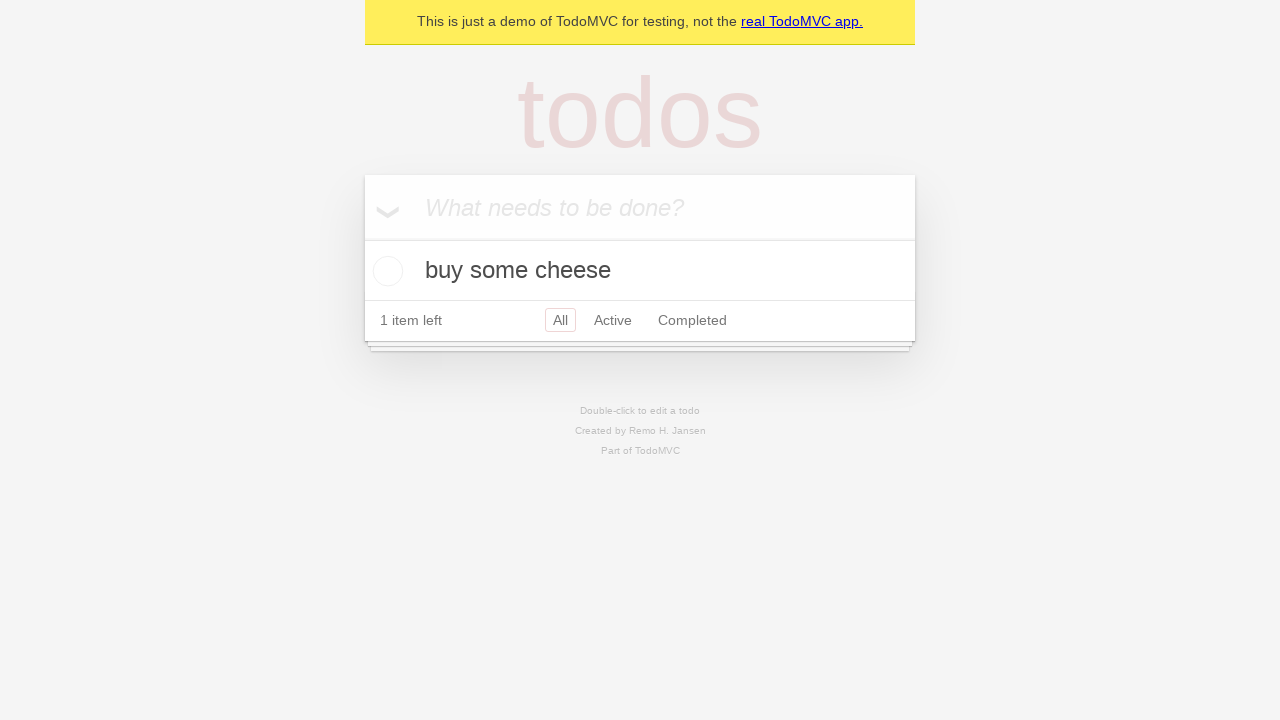

Filled todo input with 'feed the cat' on internal:attr=[placeholder="What needs to be done?"i]
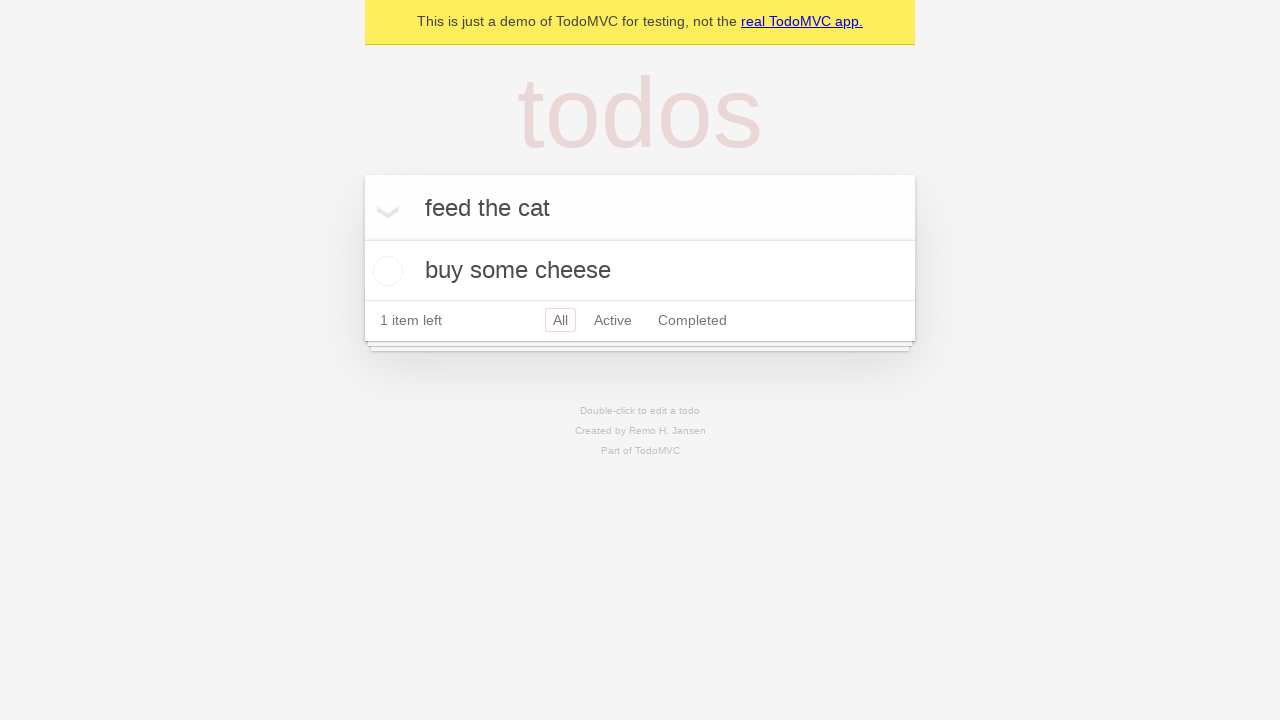

Pressed Enter to create second todo on internal:attr=[placeholder="What needs to be done?"i]
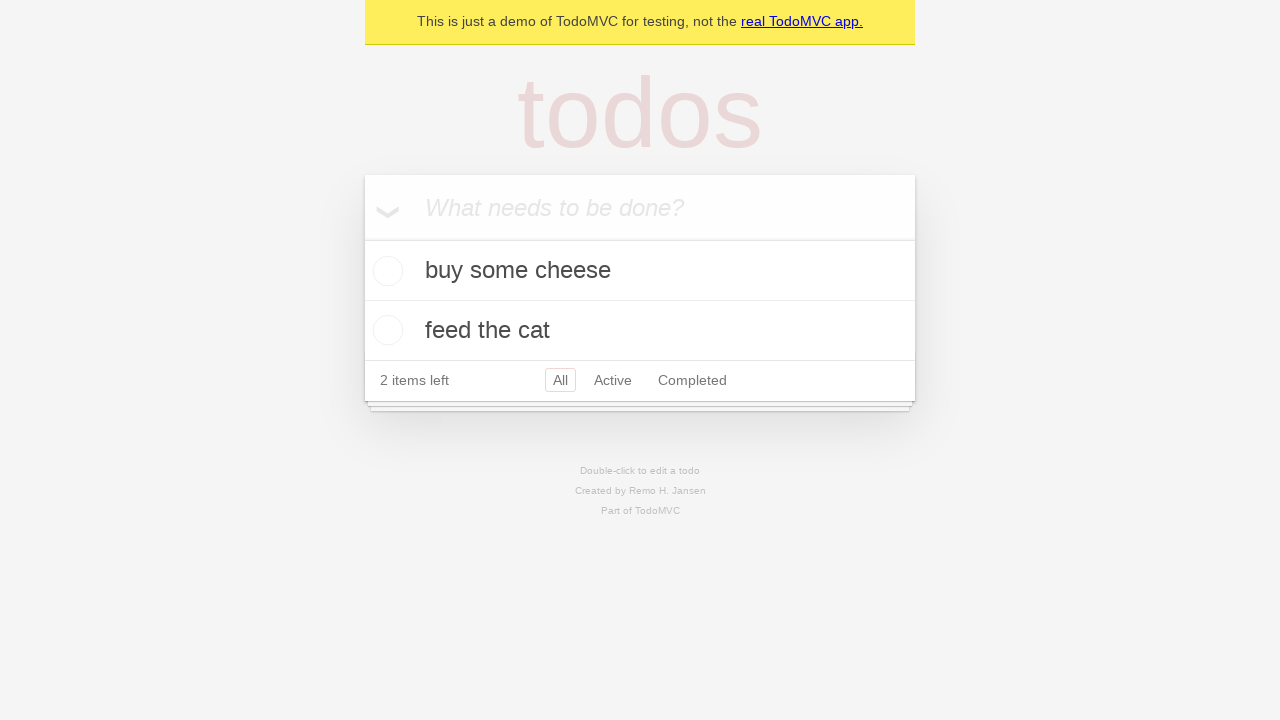

Filled todo input with 'book a doctors appointment' on internal:attr=[placeholder="What needs to be done?"i]
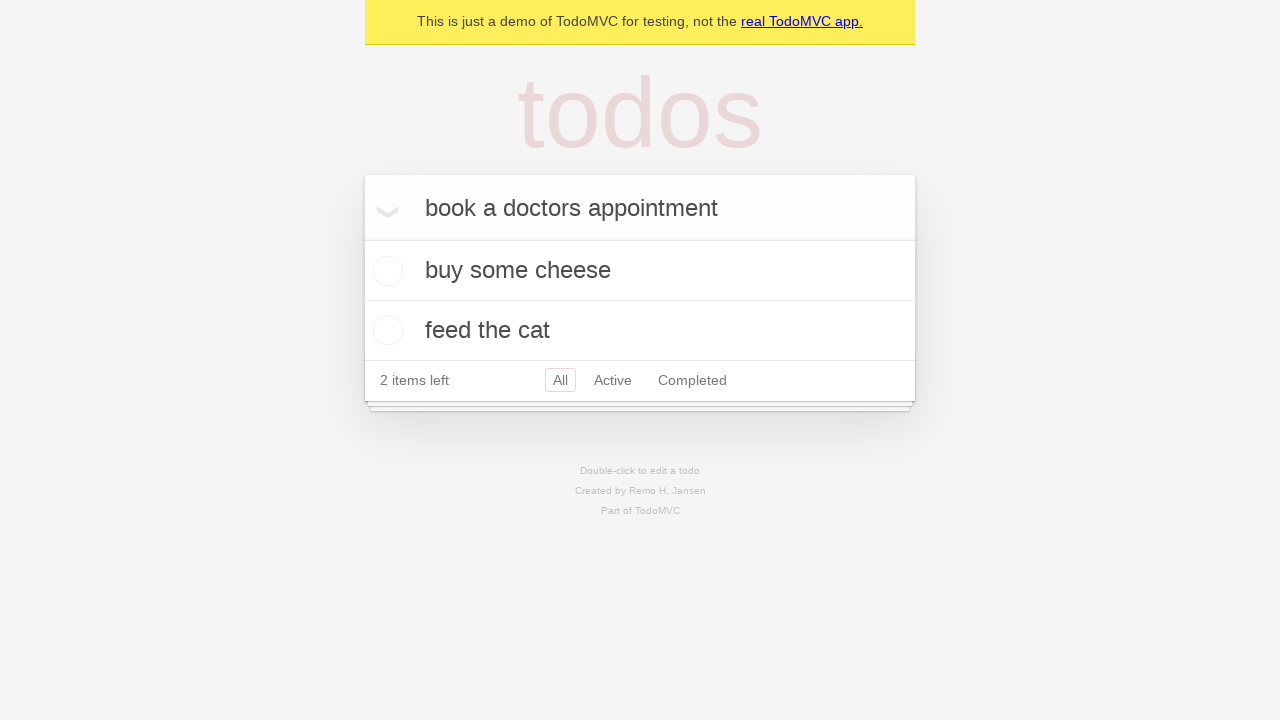

Pressed Enter to create third todo on internal:attr=[placeholder="What needs to be done?"i]
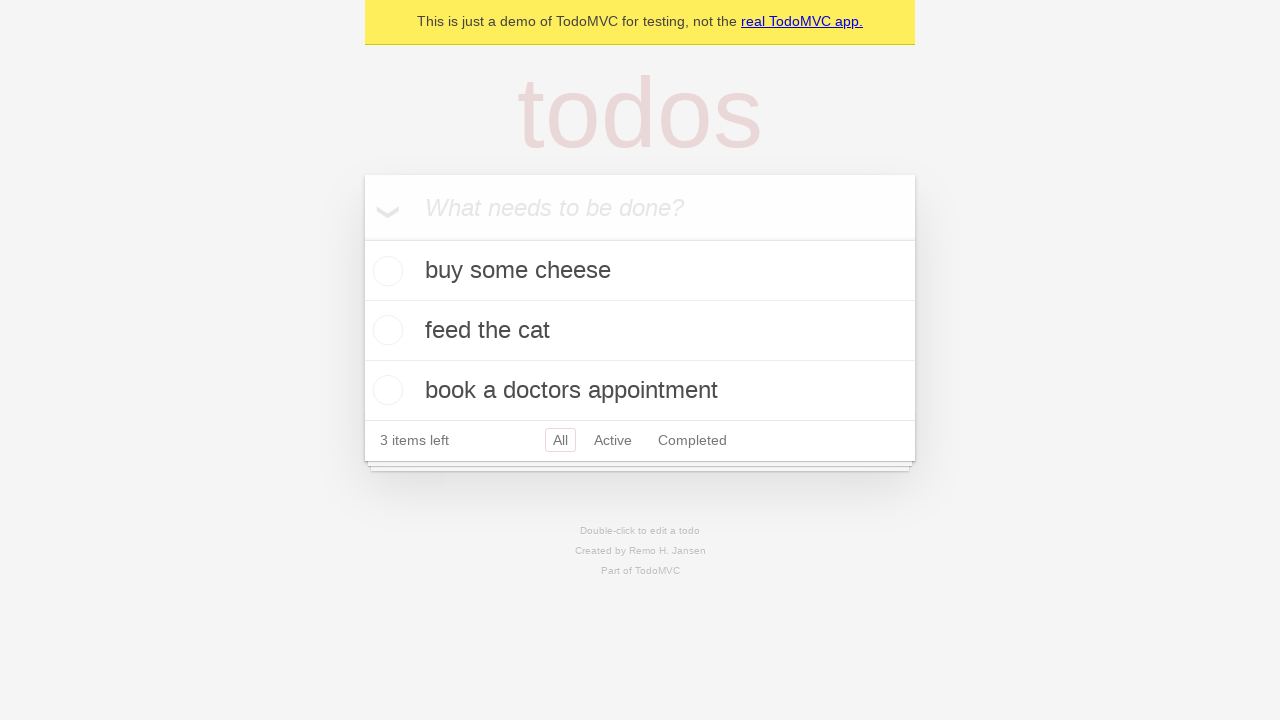

Waited for 3 todos to be created in the DOM
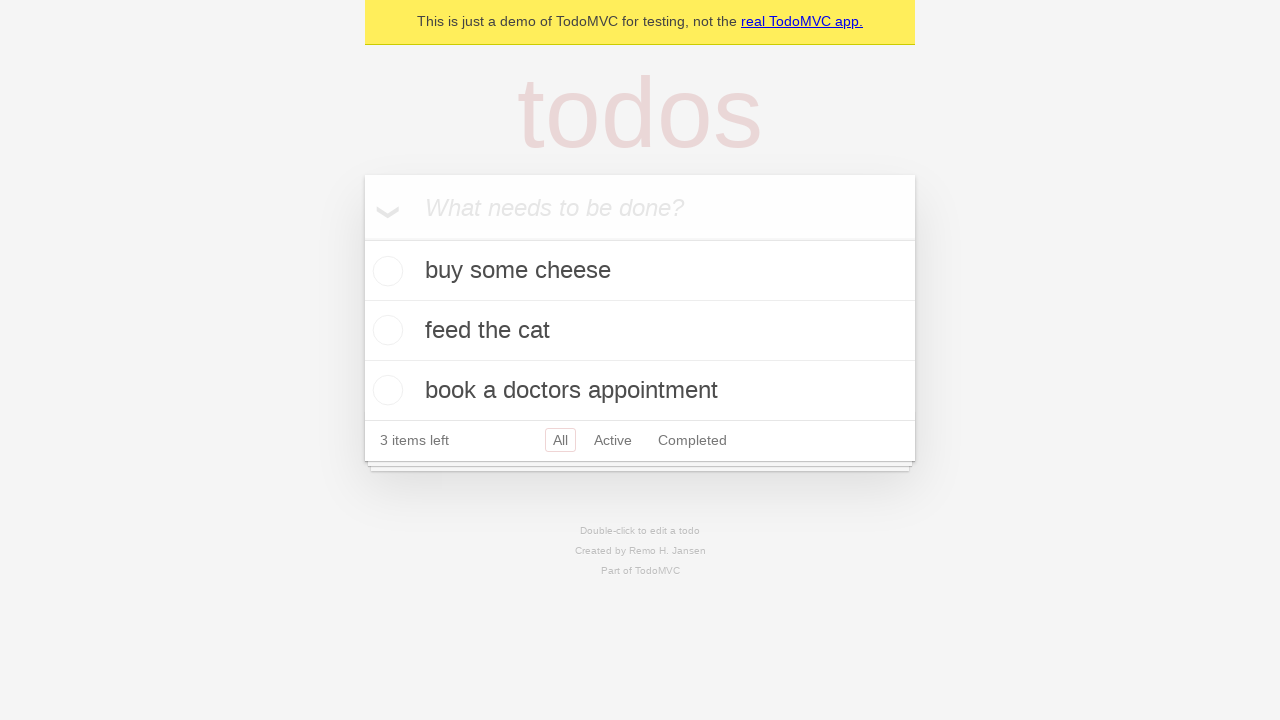

Checked the toggle all checkbox to mark all todos as complete at (362, 238) on internal:label="Mark all as complete"i
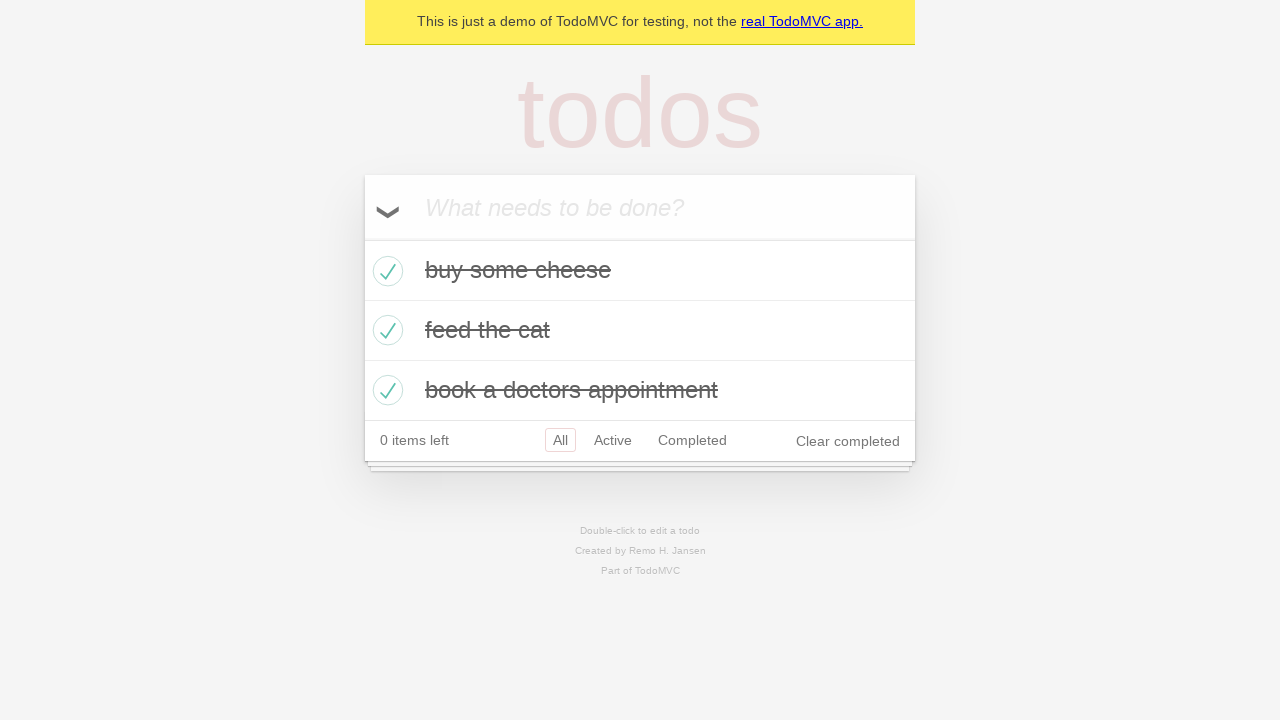

Unchecked the toggle all checkbox to clear complete state of all todos at (362, 238) on internal:label="Mark all as complete"i
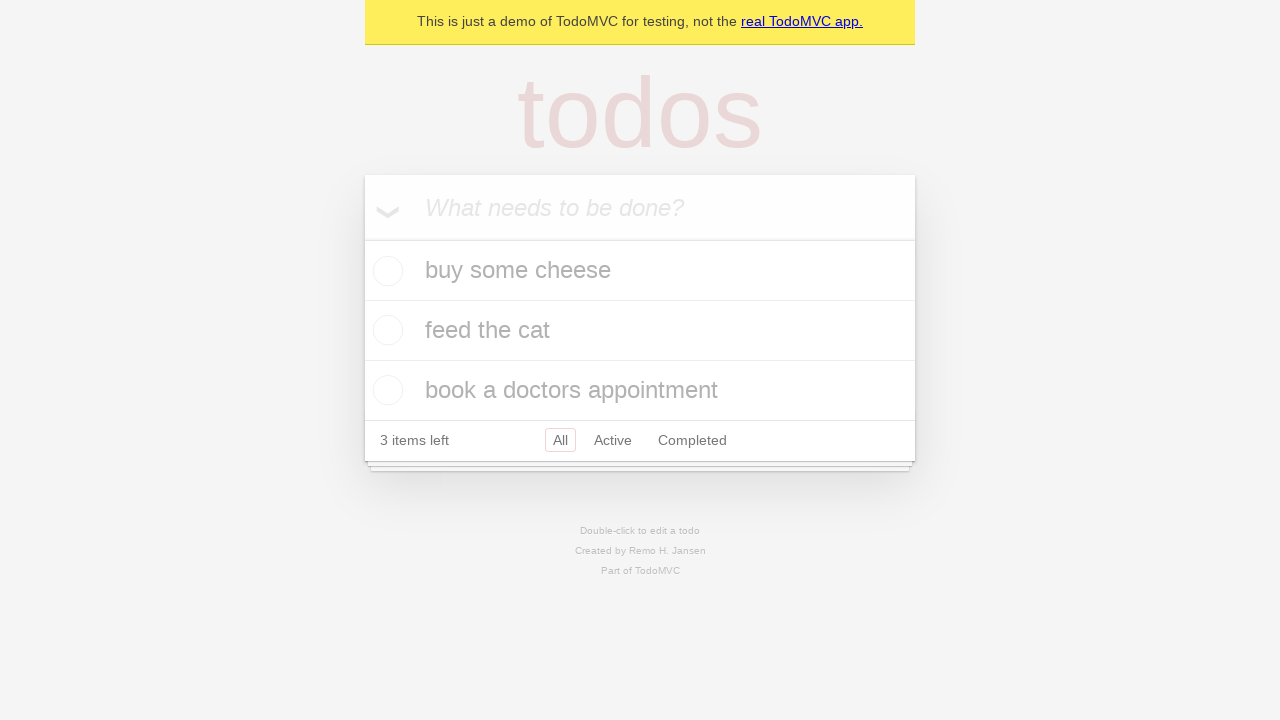

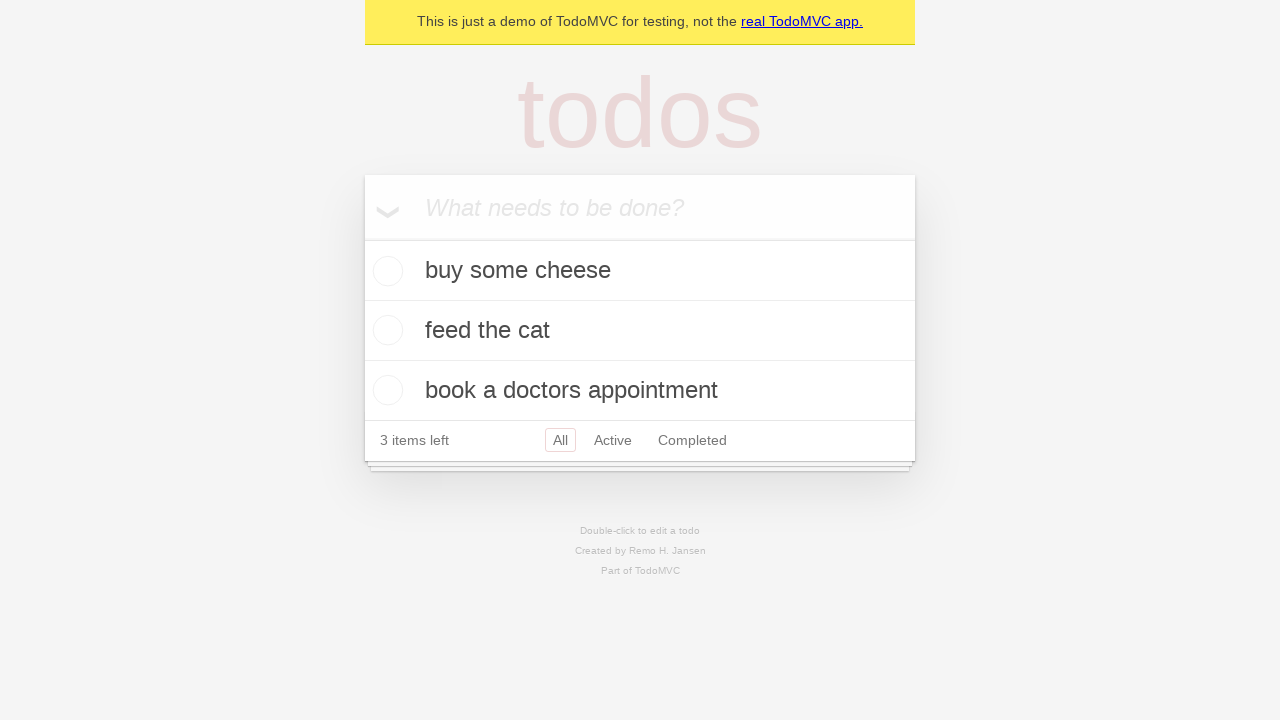